Navigates to Broken Images page and checks if a specific image has failed to load

Starting URL: https://the-internet.herokuapp.com/

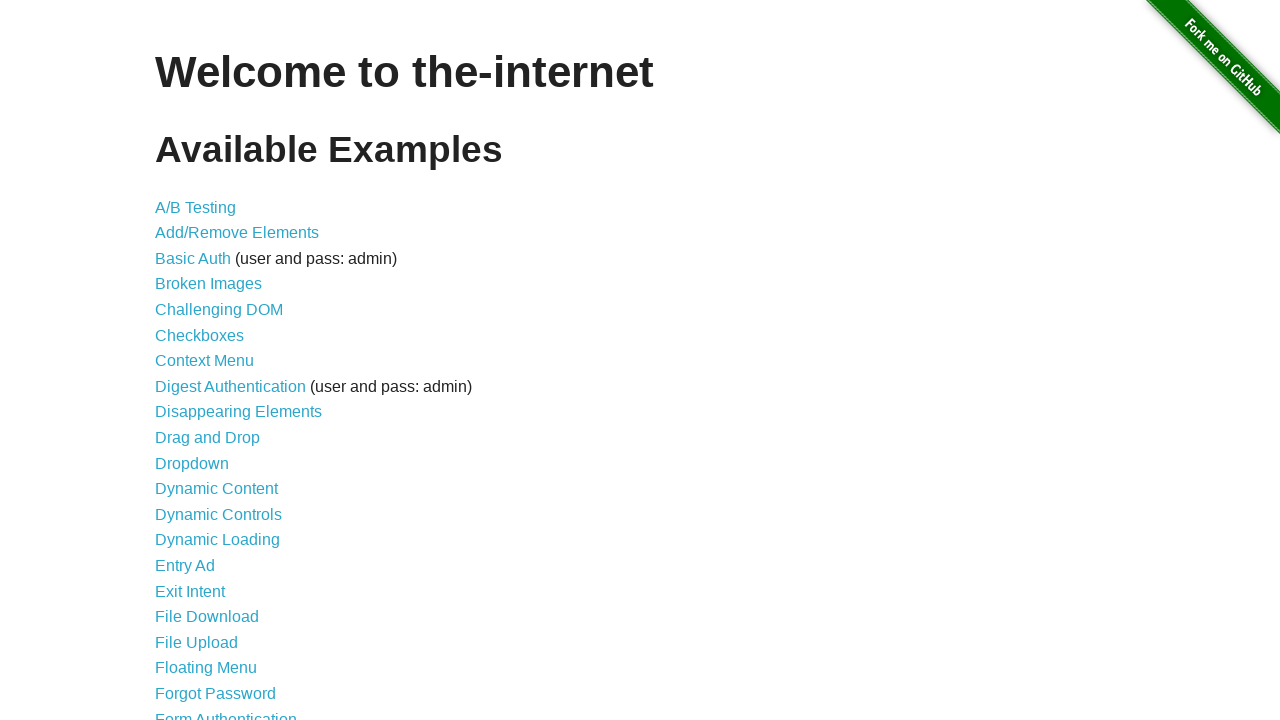

Clicked on Broken Images link at (208, 284) on a:has-text('Broken Images')
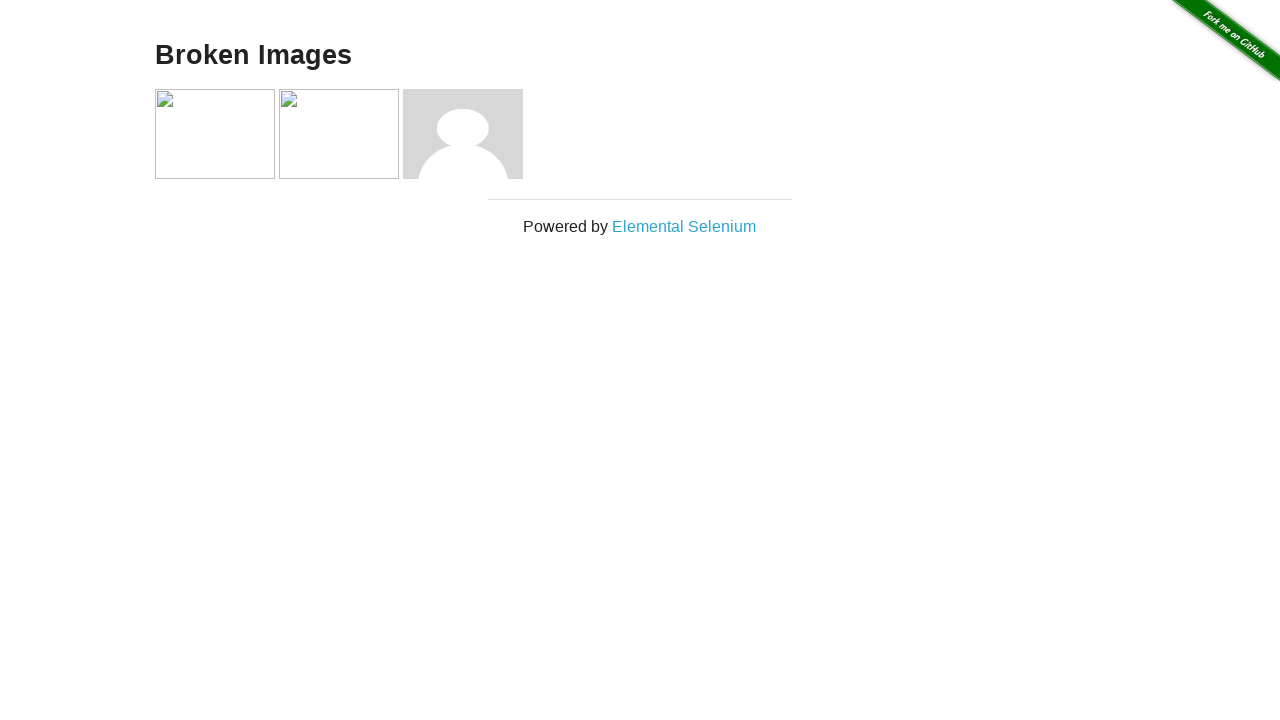

Images loaded on Broken Images page
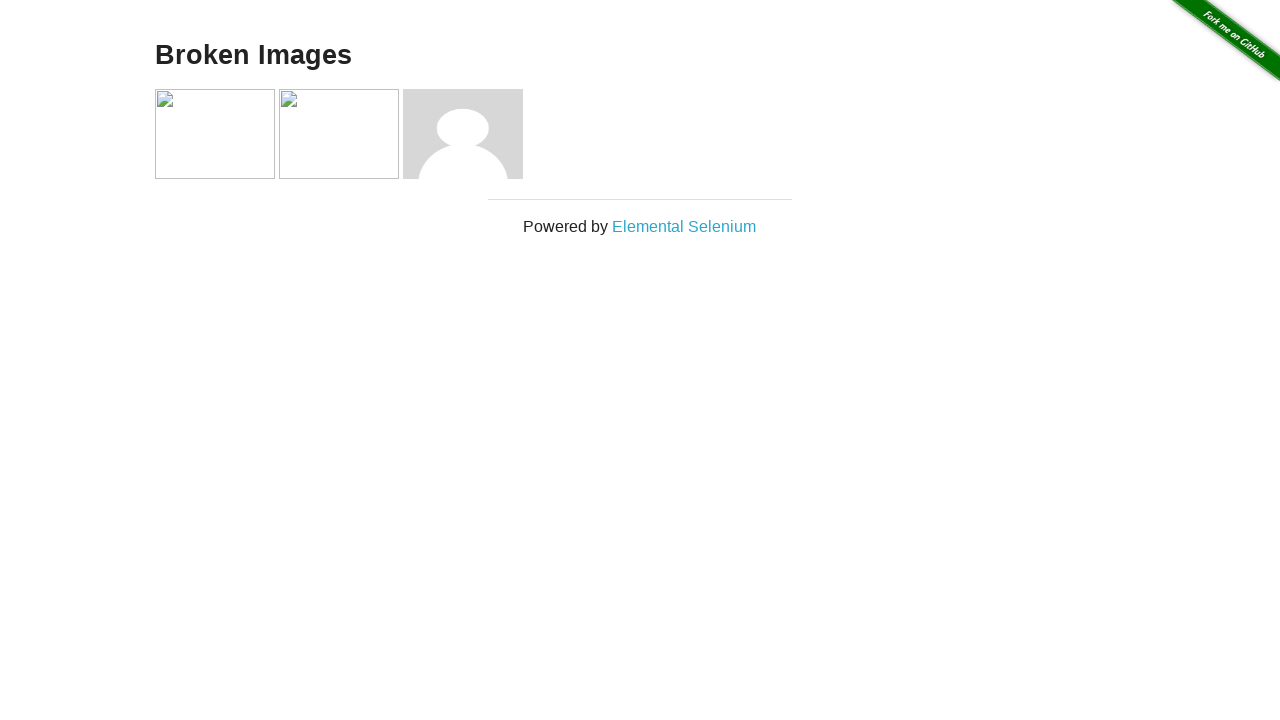

Evaluated if hjkl.jpg image is broken (result: broken status confirmed)
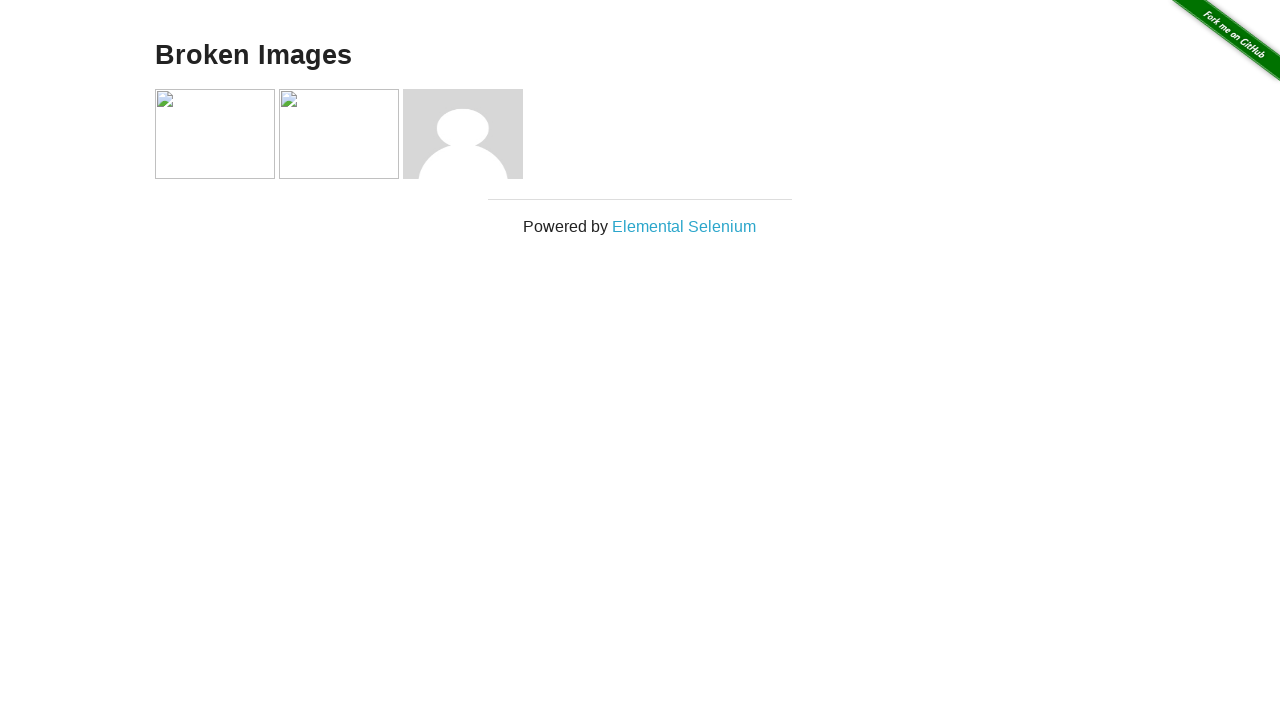

Assertion passed: hjkl.jpg image is confirmed as broken
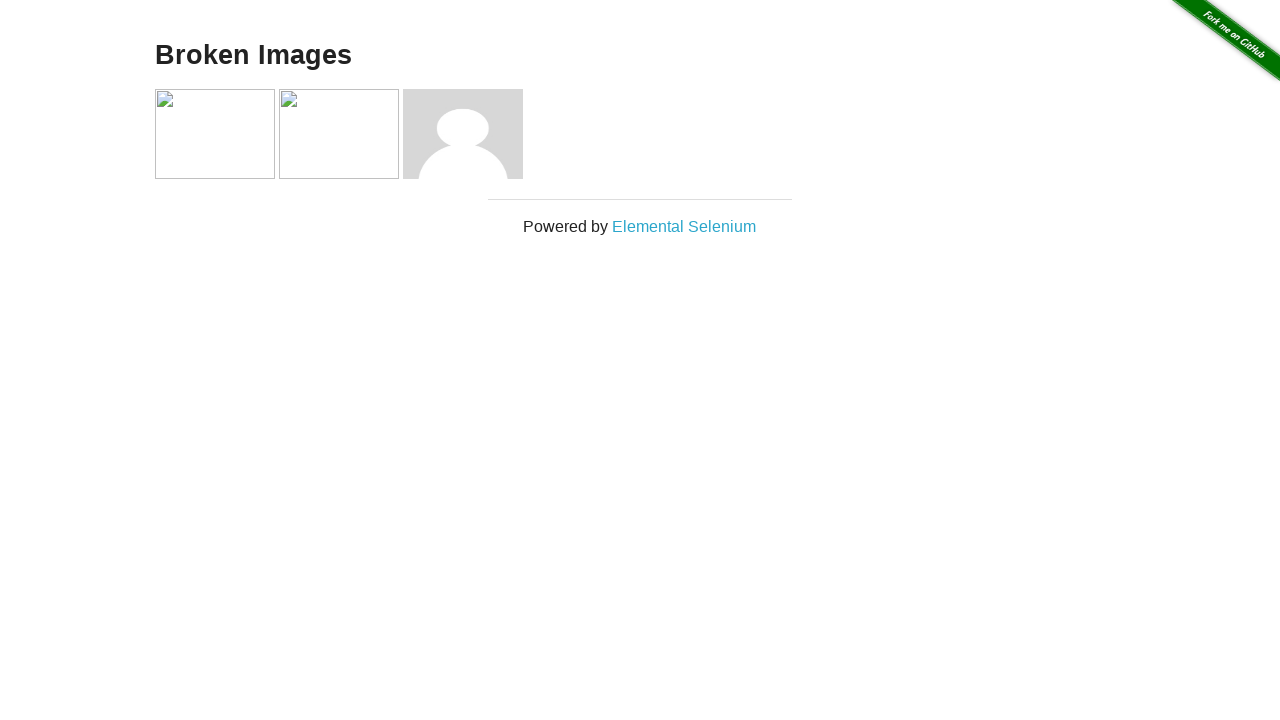

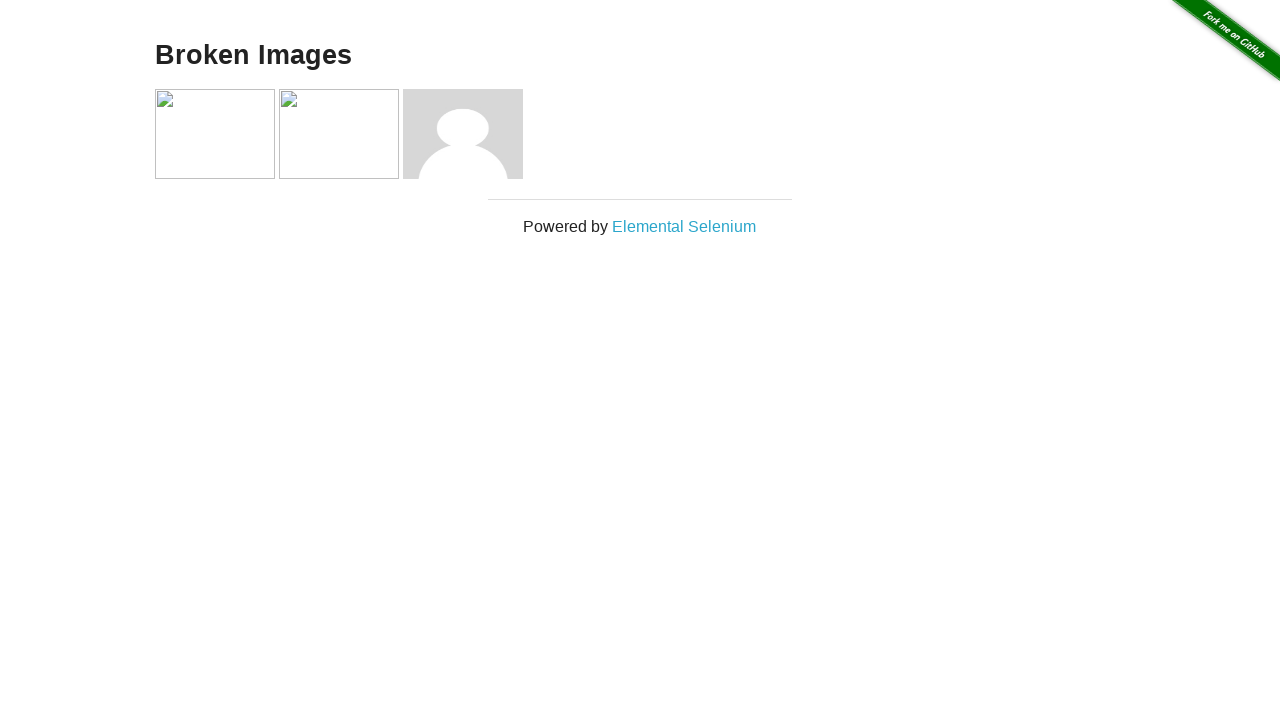